Navigates to a Chinese typing practice website and types sample text into the active typing element, simulating a typing practice session.

Starting URL: https://dazi.kukuw.com/?tdsourcetag=s_pctim_aiomsg

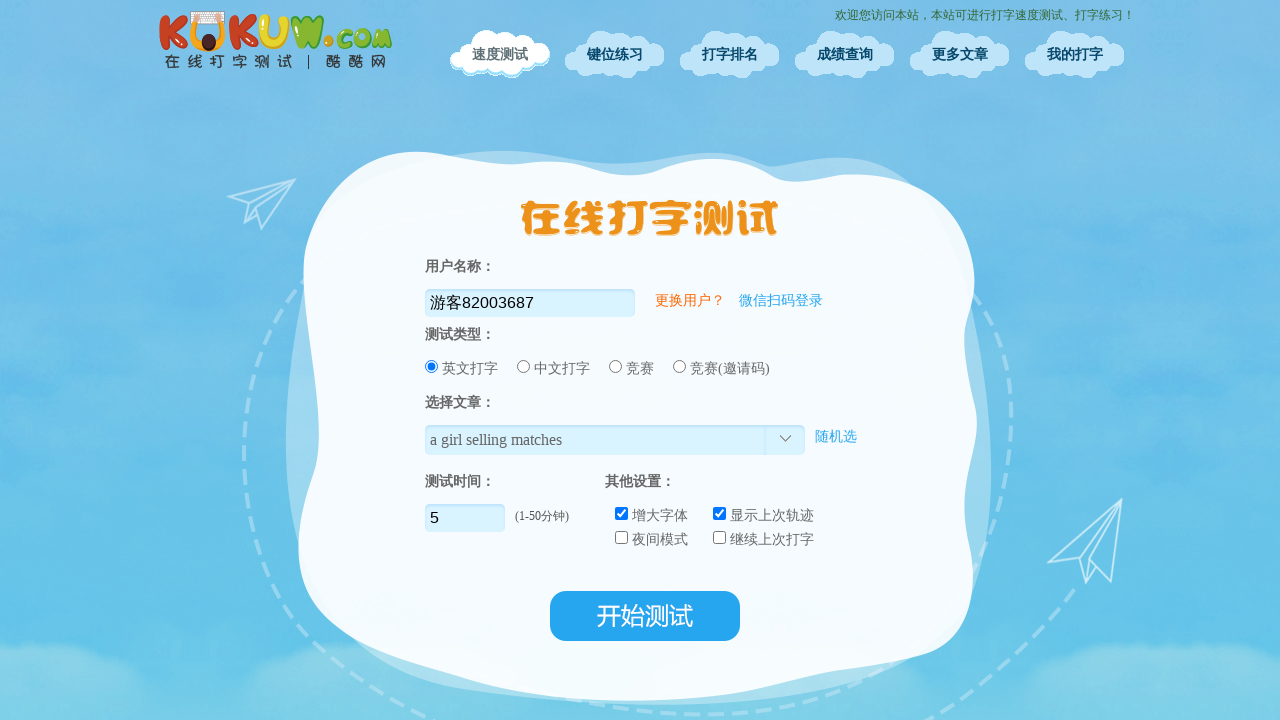

Navigated to Chinese typing practice website
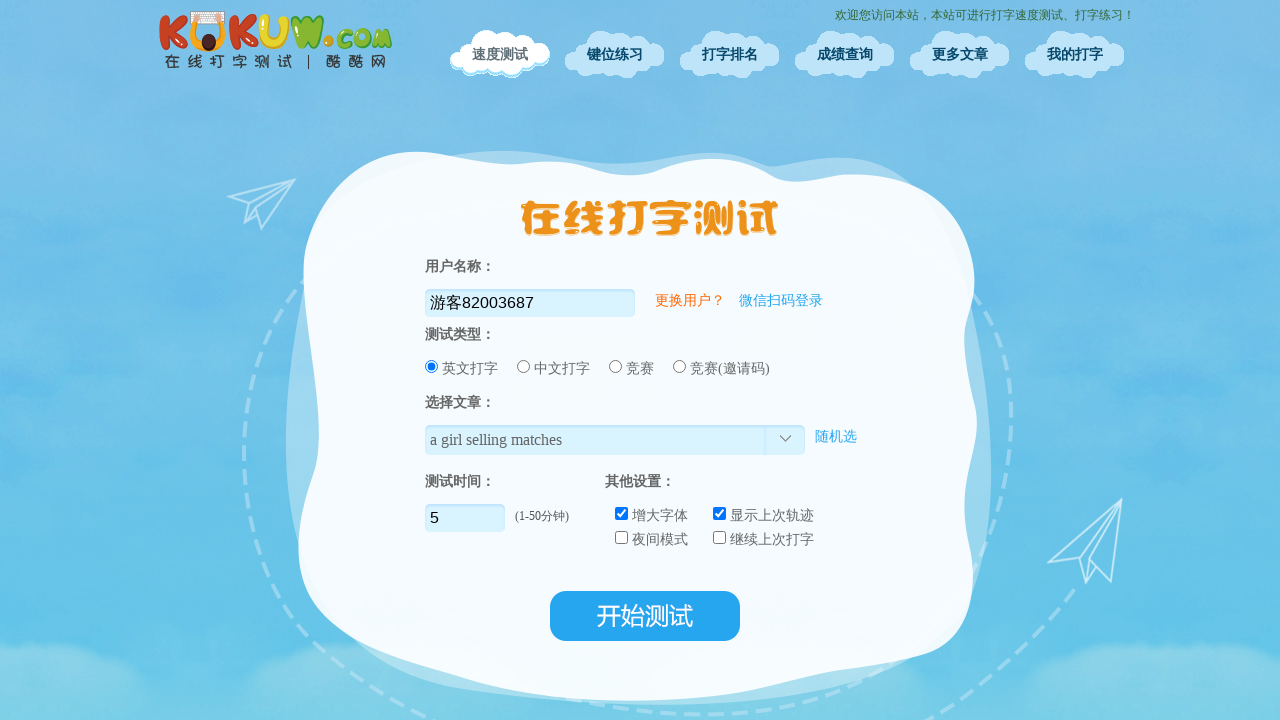

Waited 5 seconds for page and typing interface to load
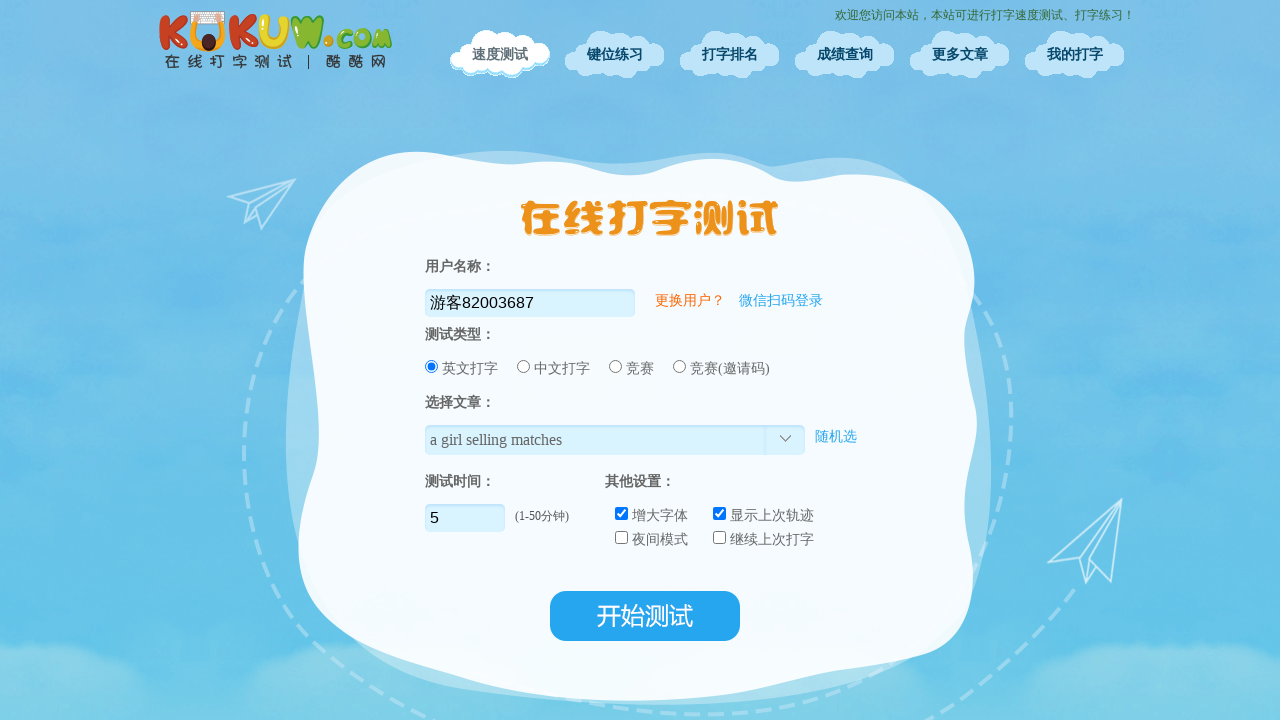

Typed text: '今天天气很好'
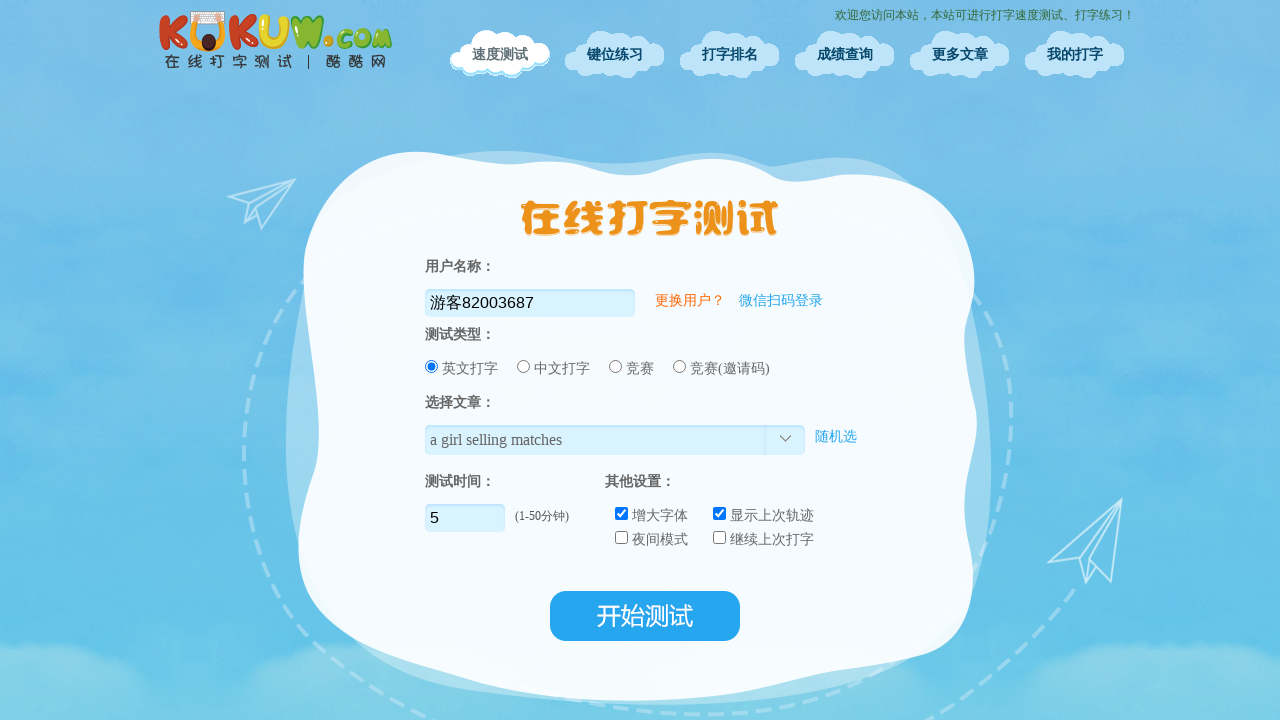

Pressed Backspace to delete last character
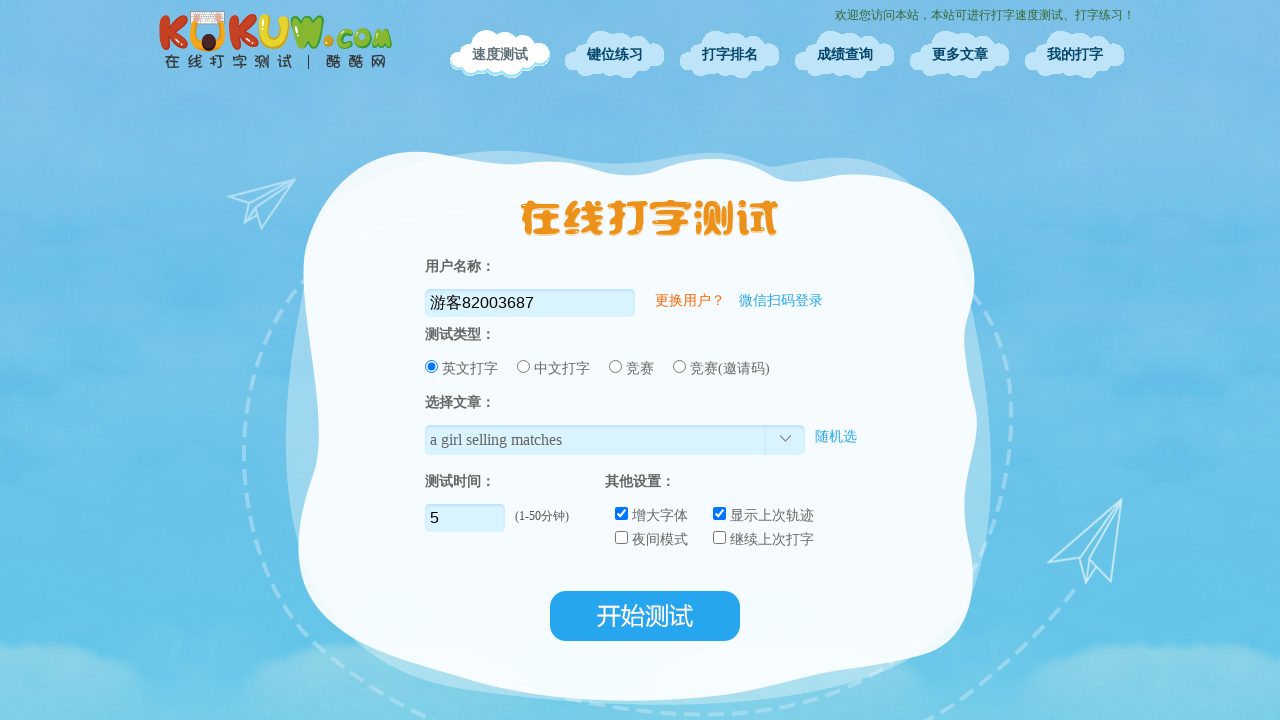

Waited 2 seconds before next line
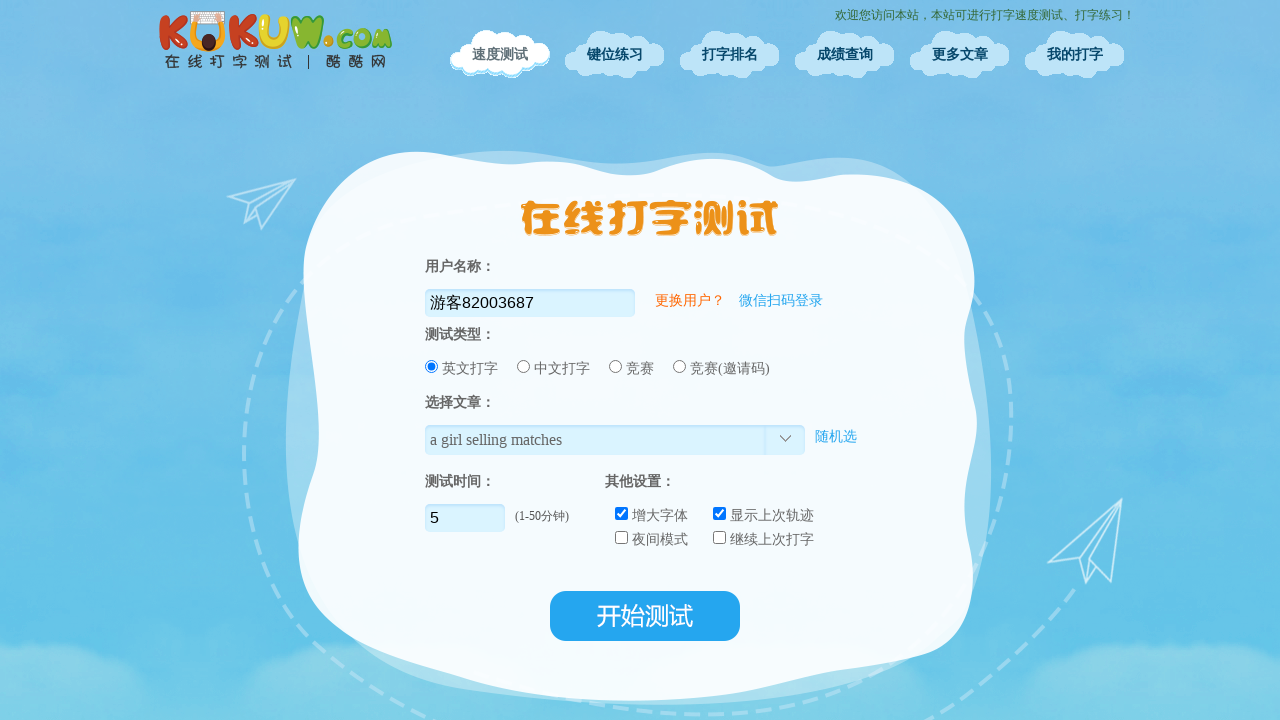

Typed text: '我喜欢学习编程'
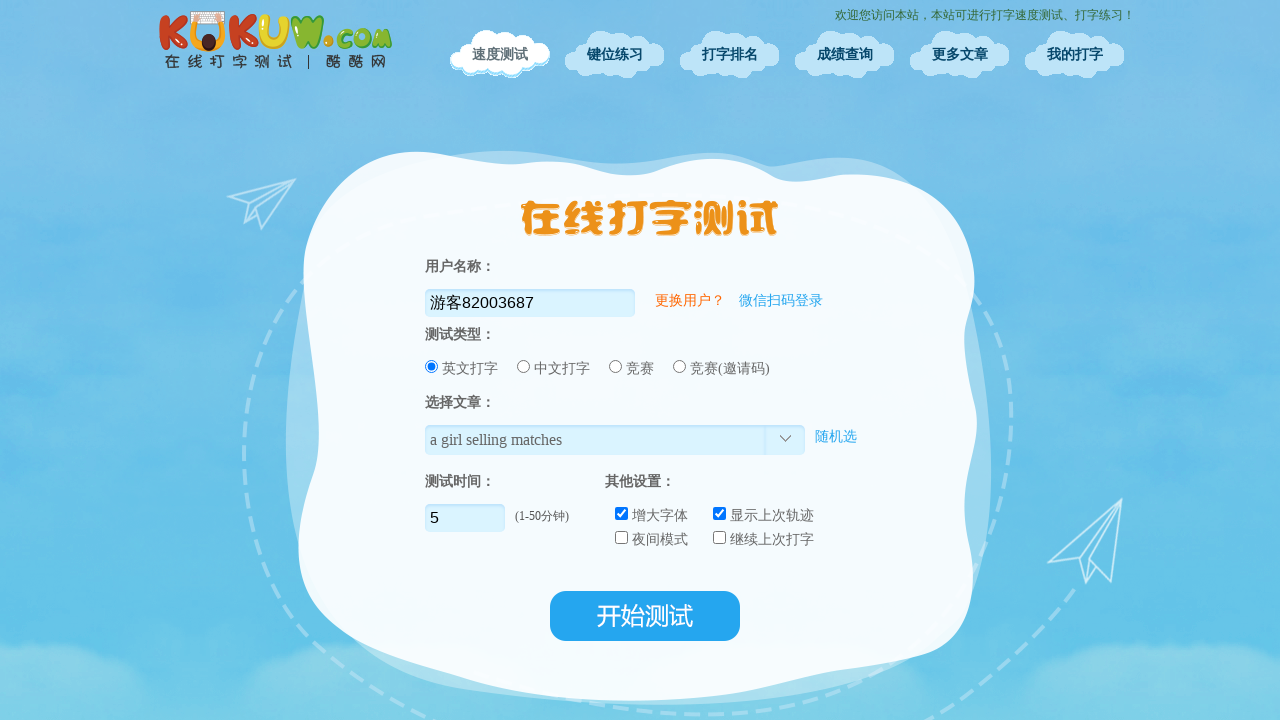

Pressed Backspace to delete last character
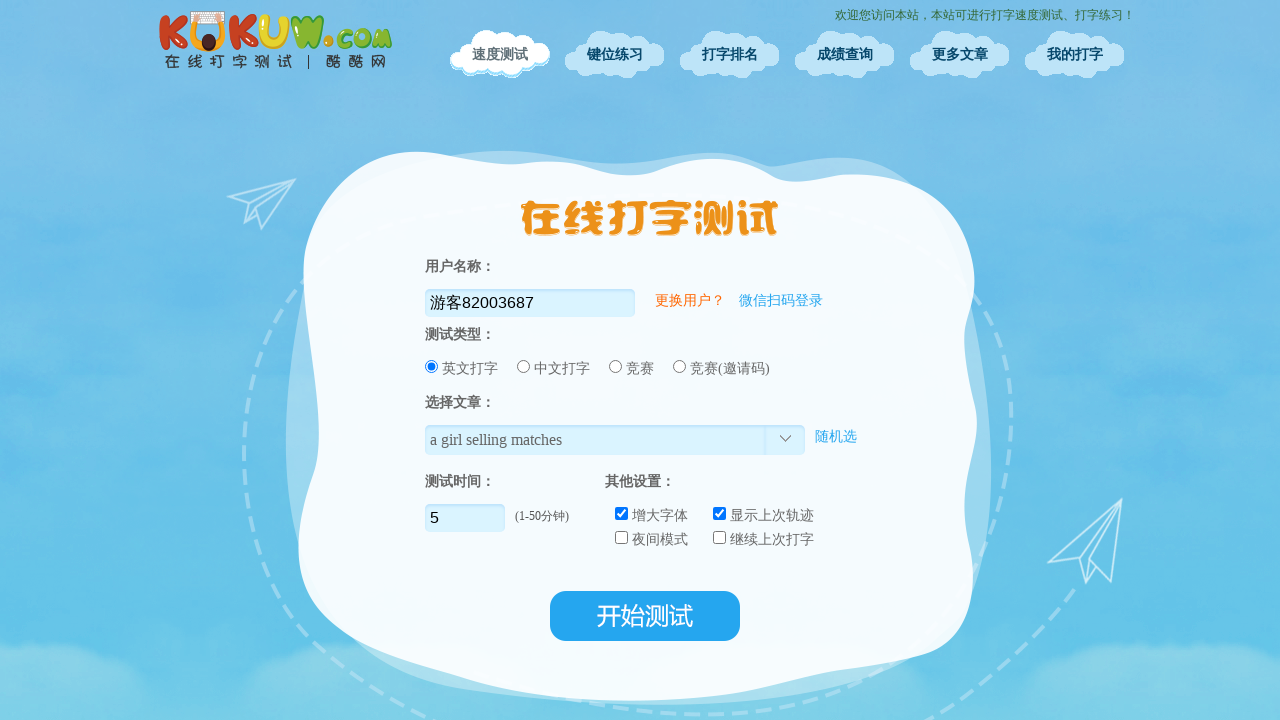

Waited 2 seconds before next line
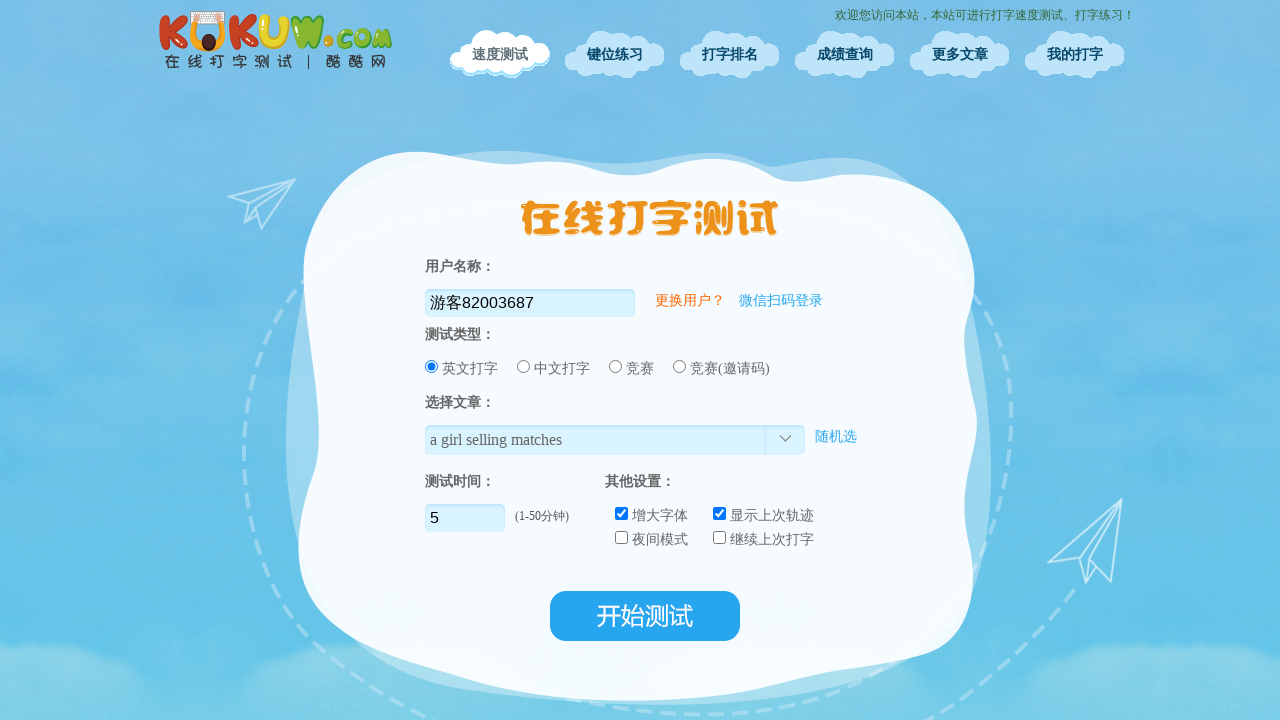

Typed text: '打字练习很有趣'
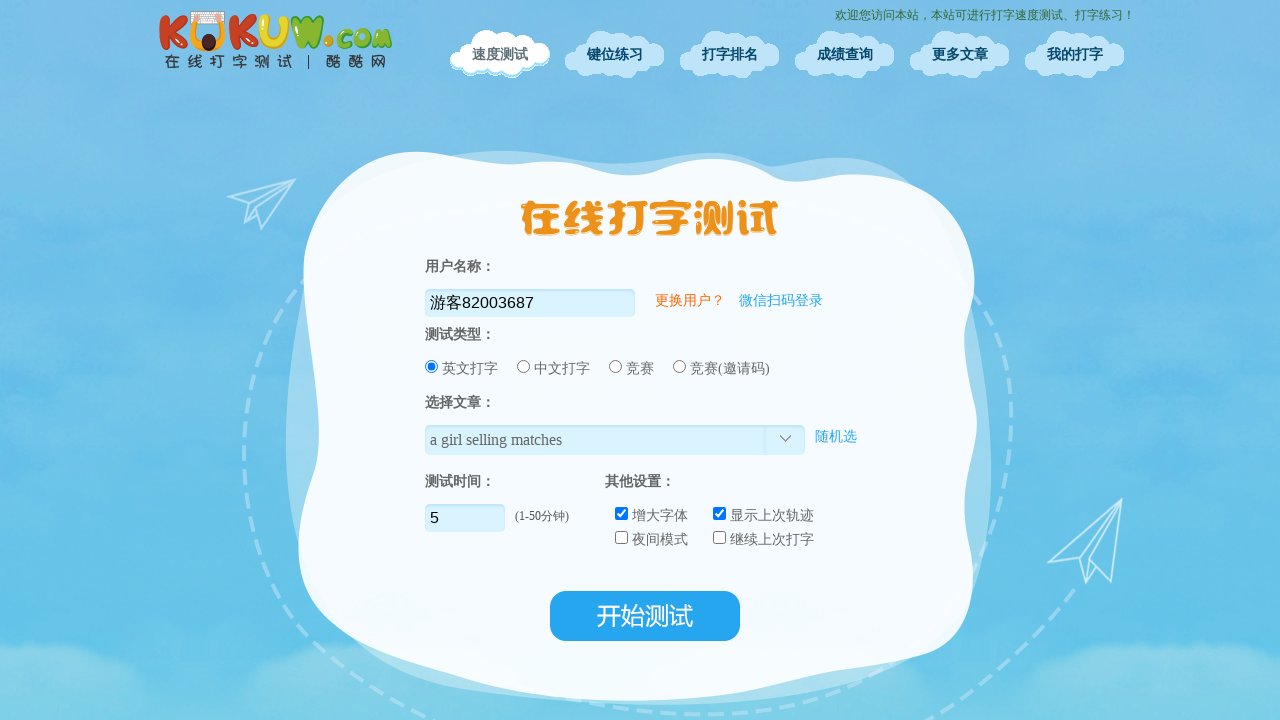

Pressed Backspace to delete last character
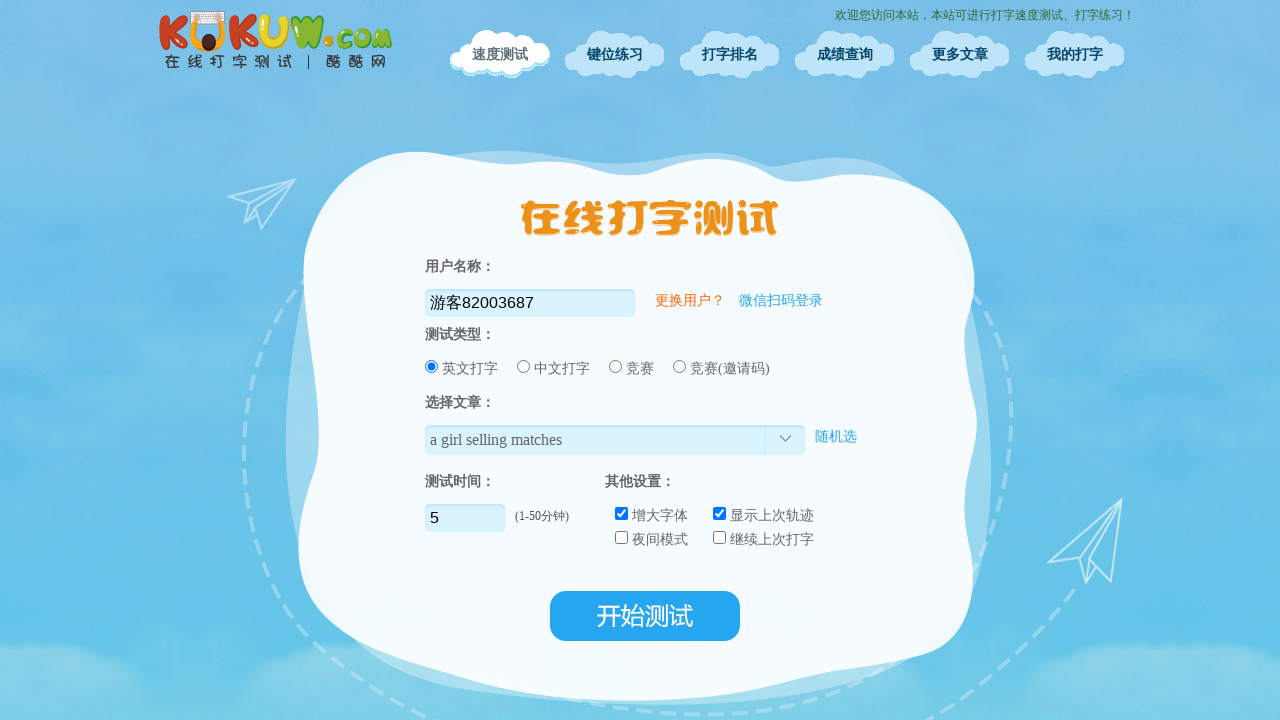

Waited 2 seconds before next line
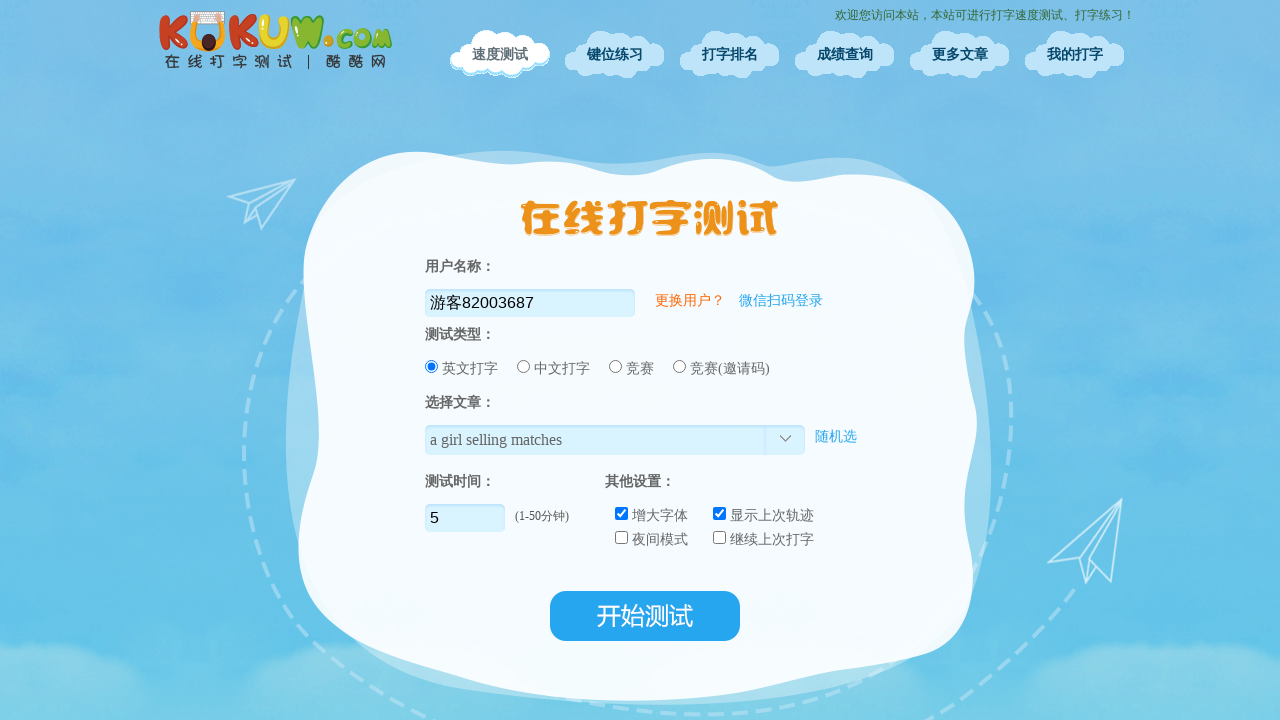

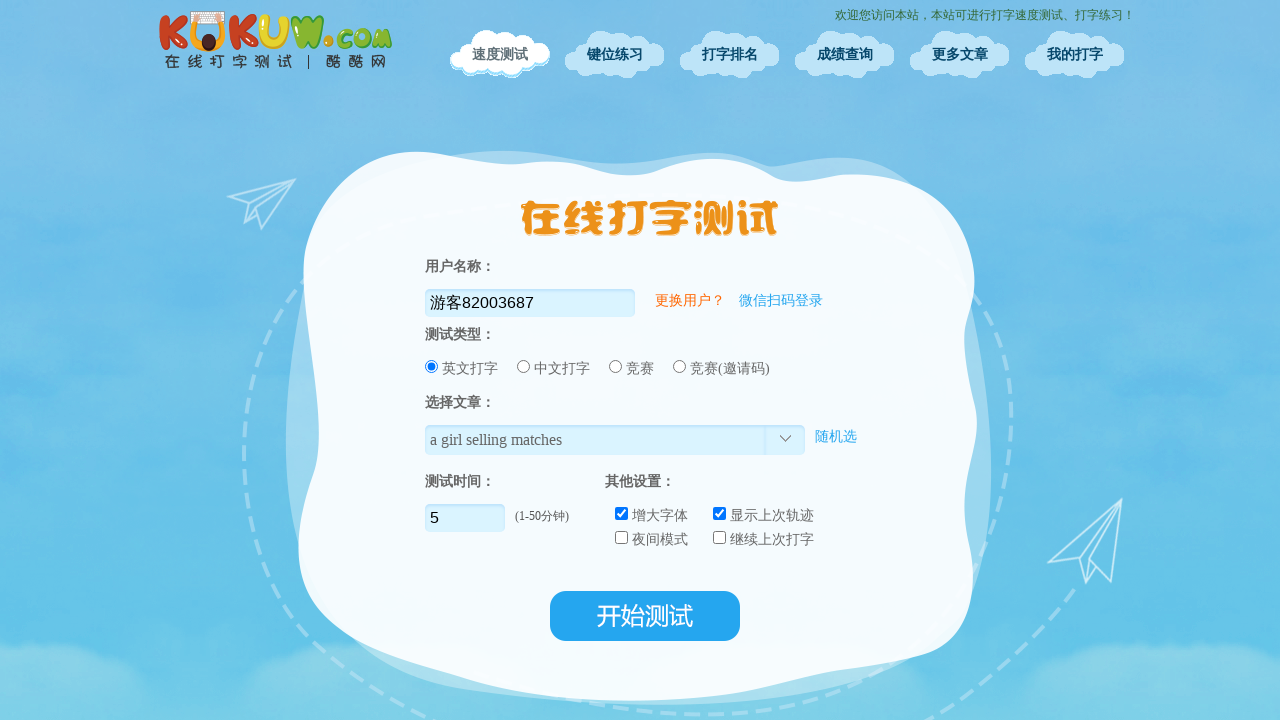